Navigates to Freshworks website and retrieves the text content of the main header element

Starting URL: https://www.freshworks.com/

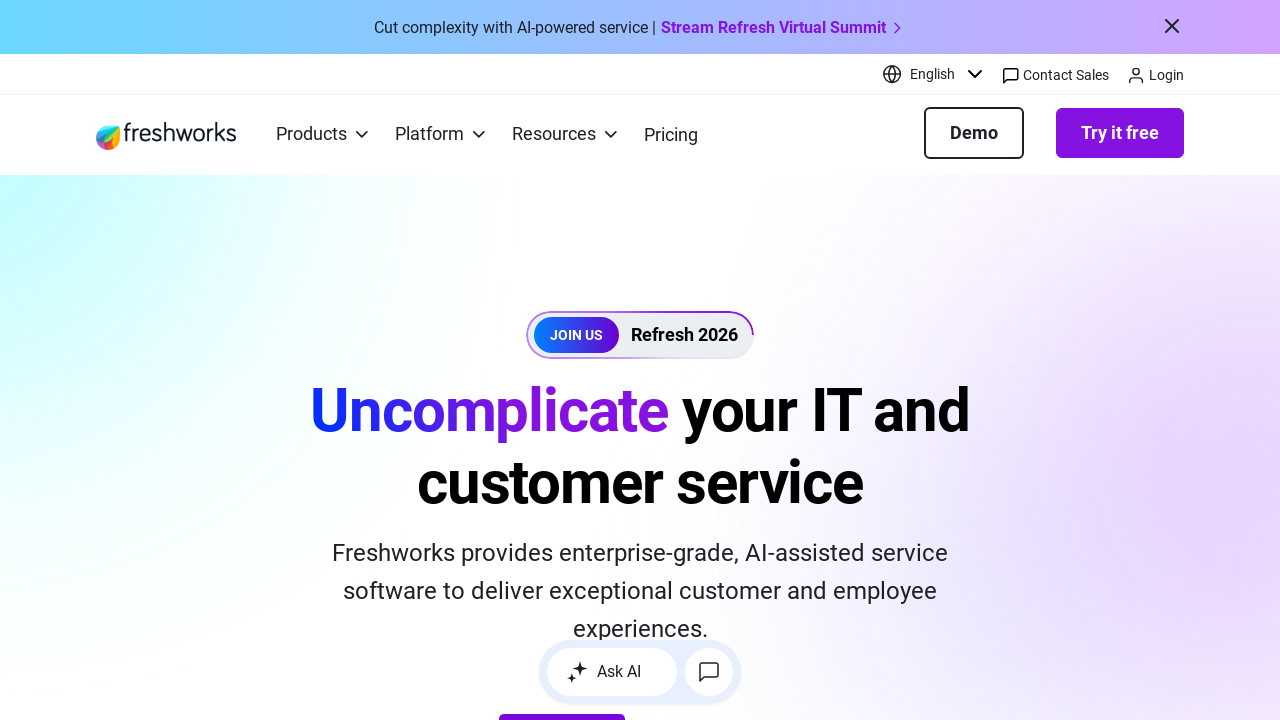

Navigated to Freshworks website
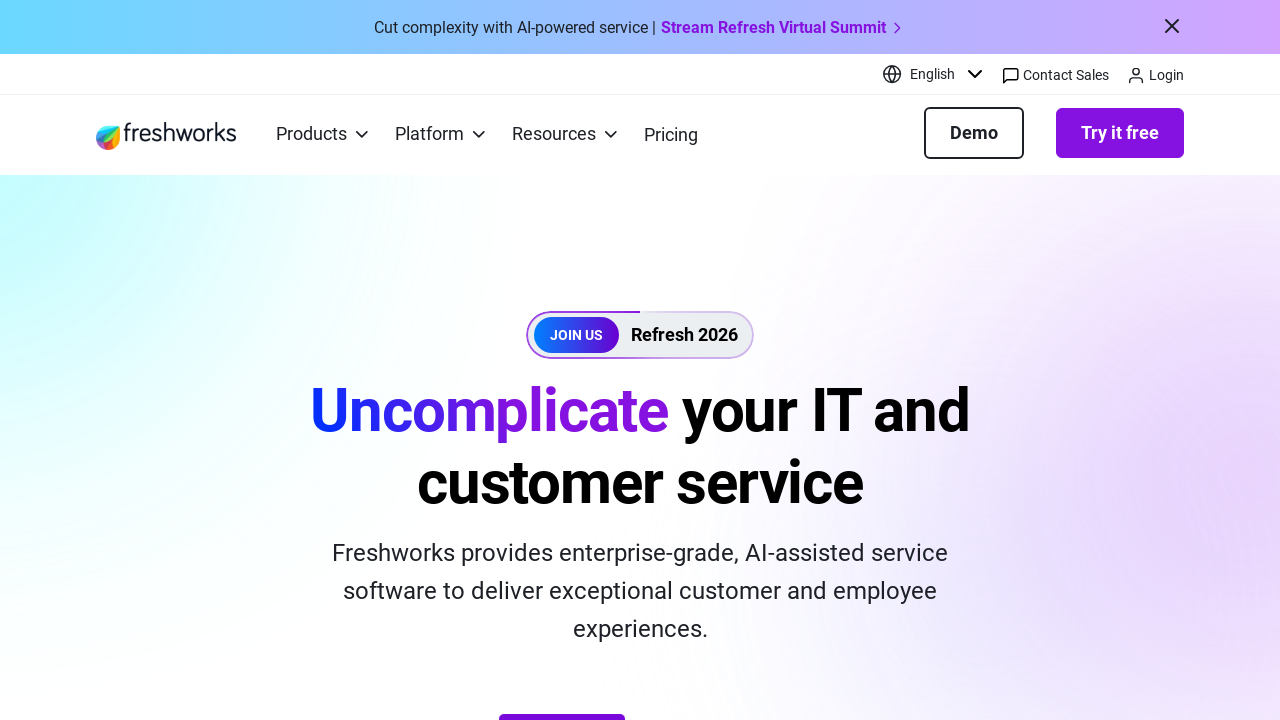

Located the main h1 header element
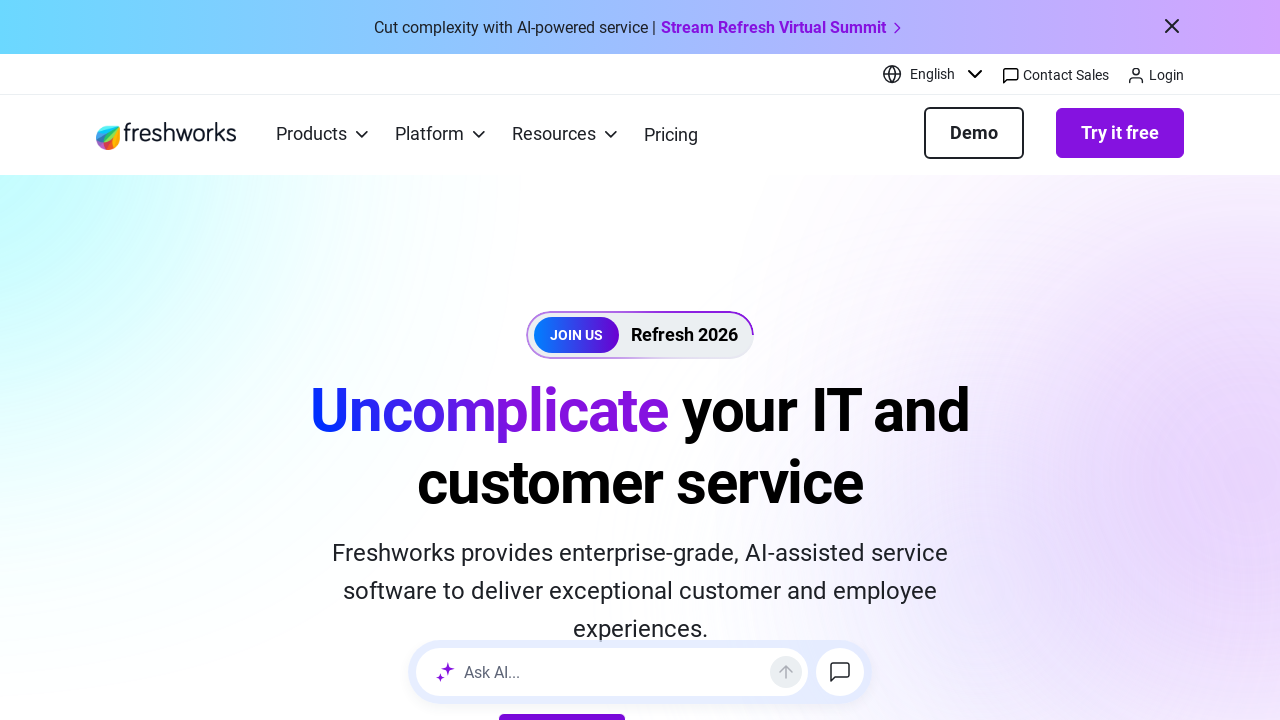

Retrieved header text content: 'Uncomplicate your IT and customer service'
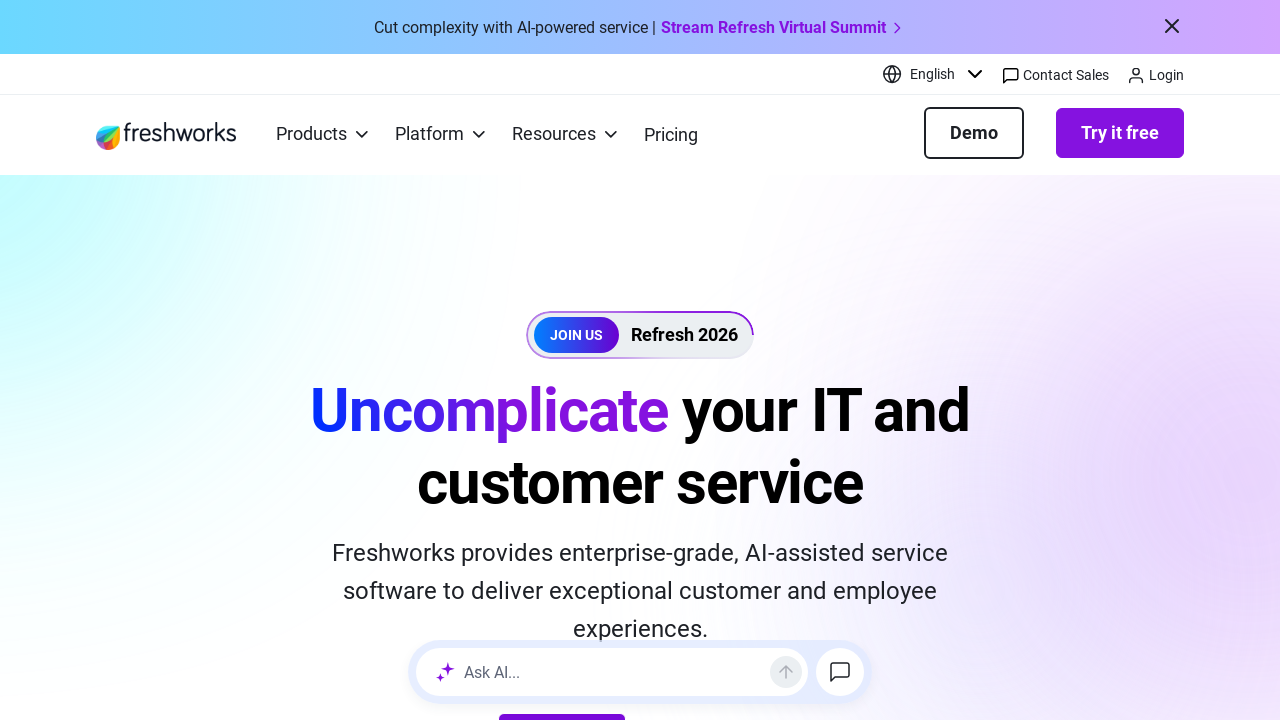

Printed header text to console
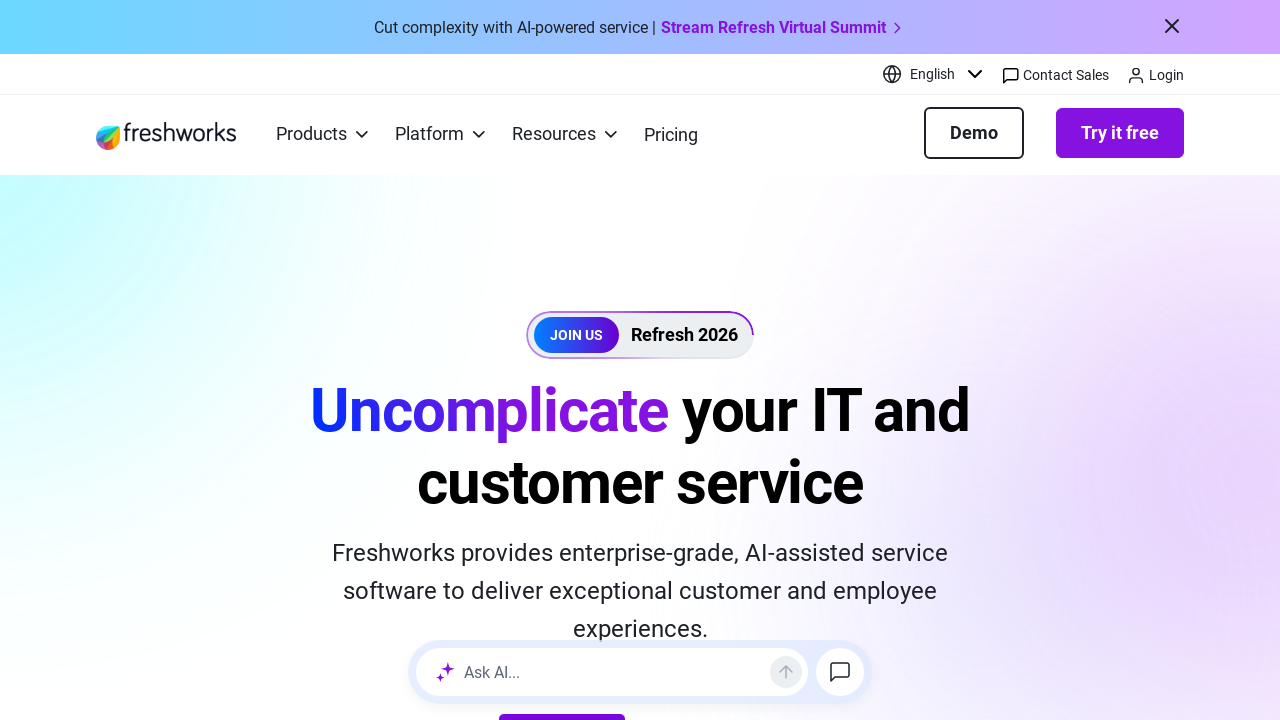

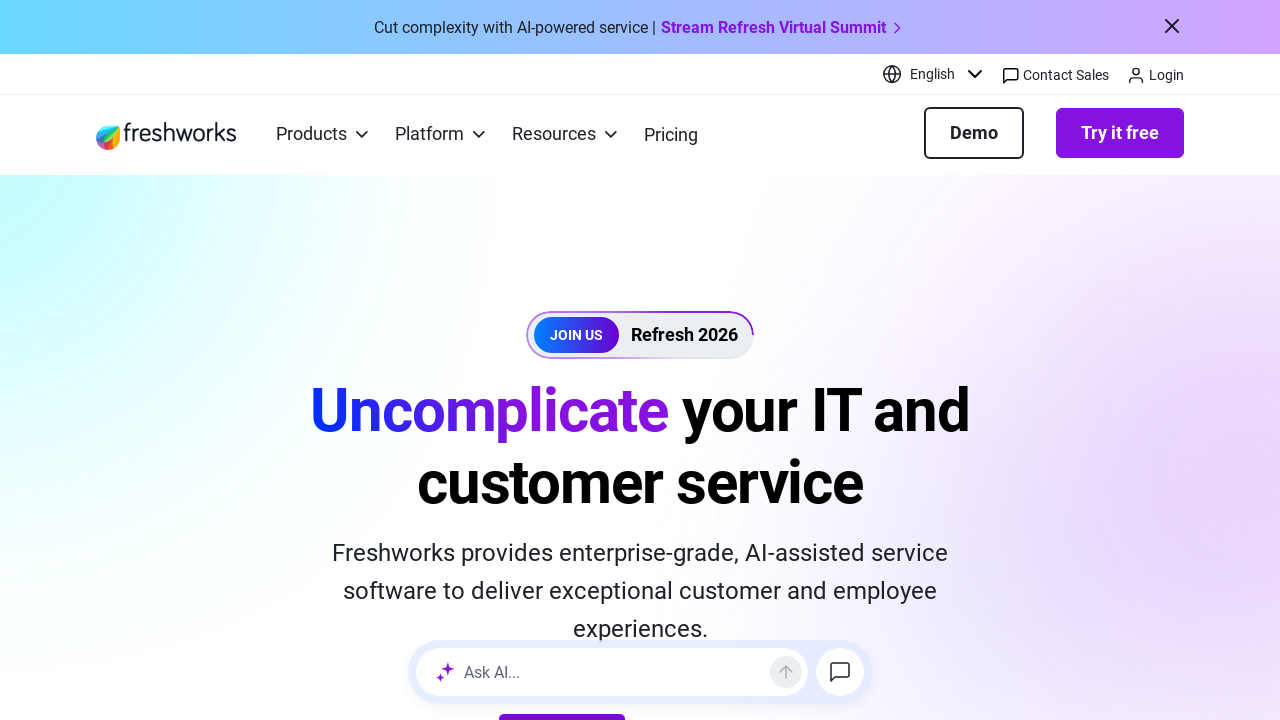